Tests browser window position and size manipulation by setting specific dimensions and verifying they are applied correctly on the w3schools website.

Starting URL: https://www.w3schools.com/

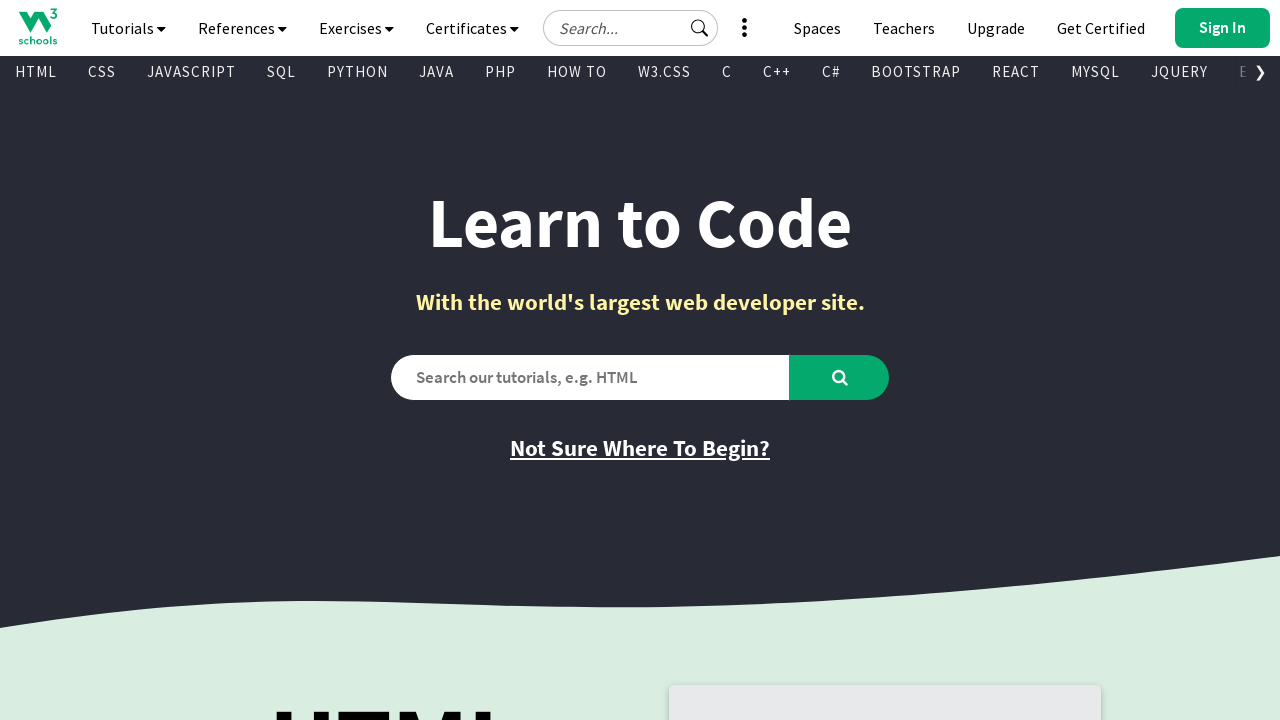

Retrieved initial viewport size
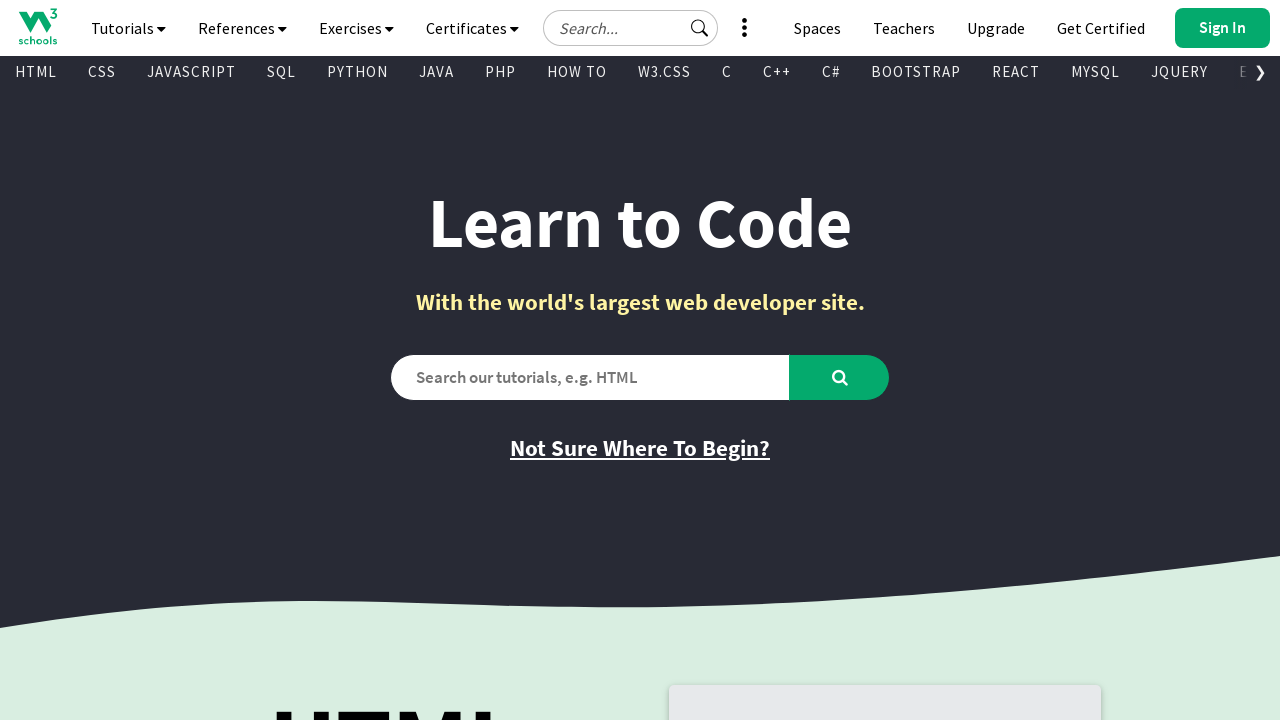

Set viewport size to 800x600 pixels
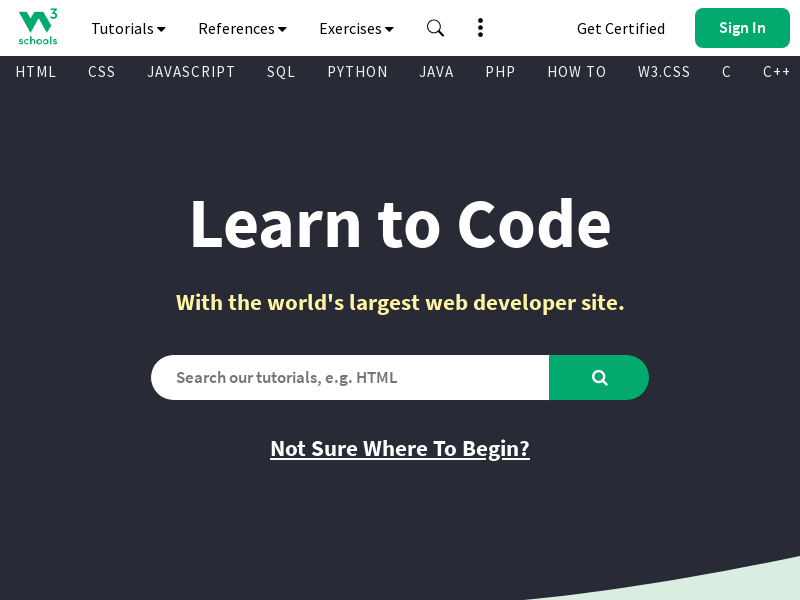

Retrieved actual viewport size after setting dimensions
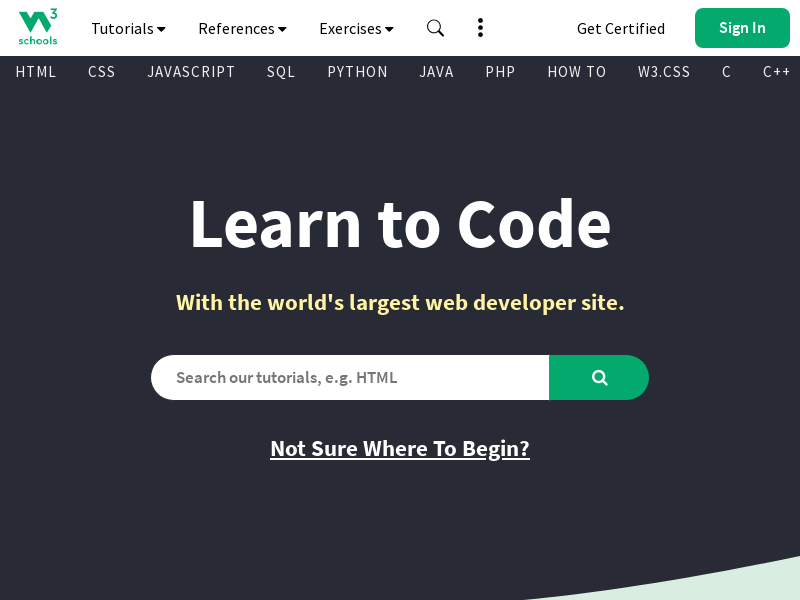

Viewport size validation PASSED - dimensions match expected 800x600
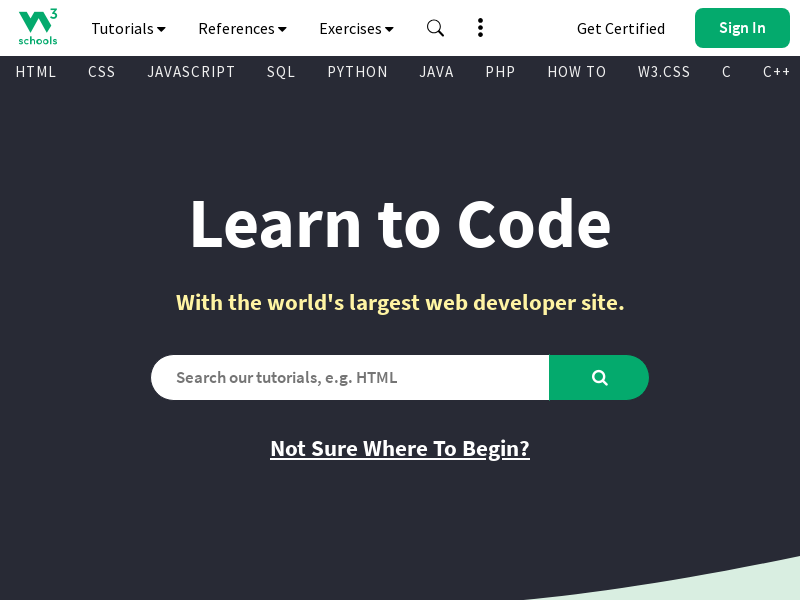

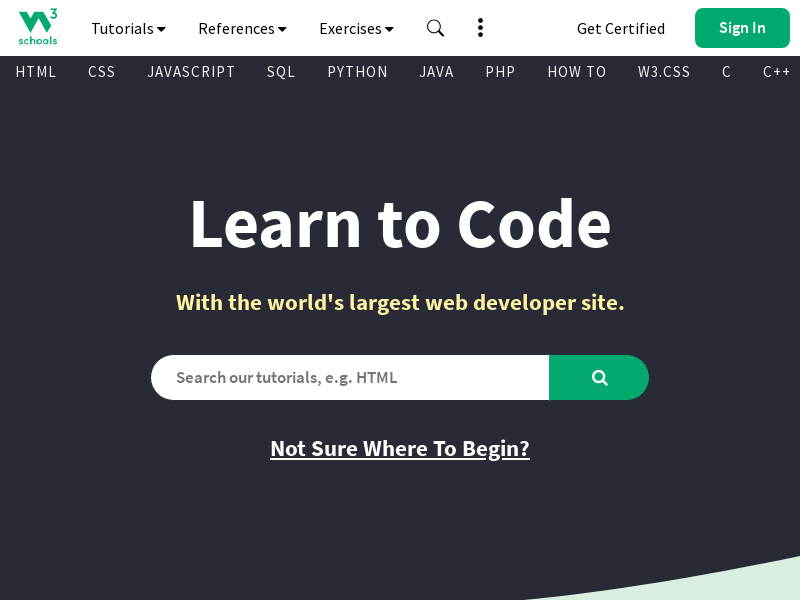